Tests entry ad modal by navigating to page and closing the modal popup

Starting URL: https://the-internet.herokuapp.com/

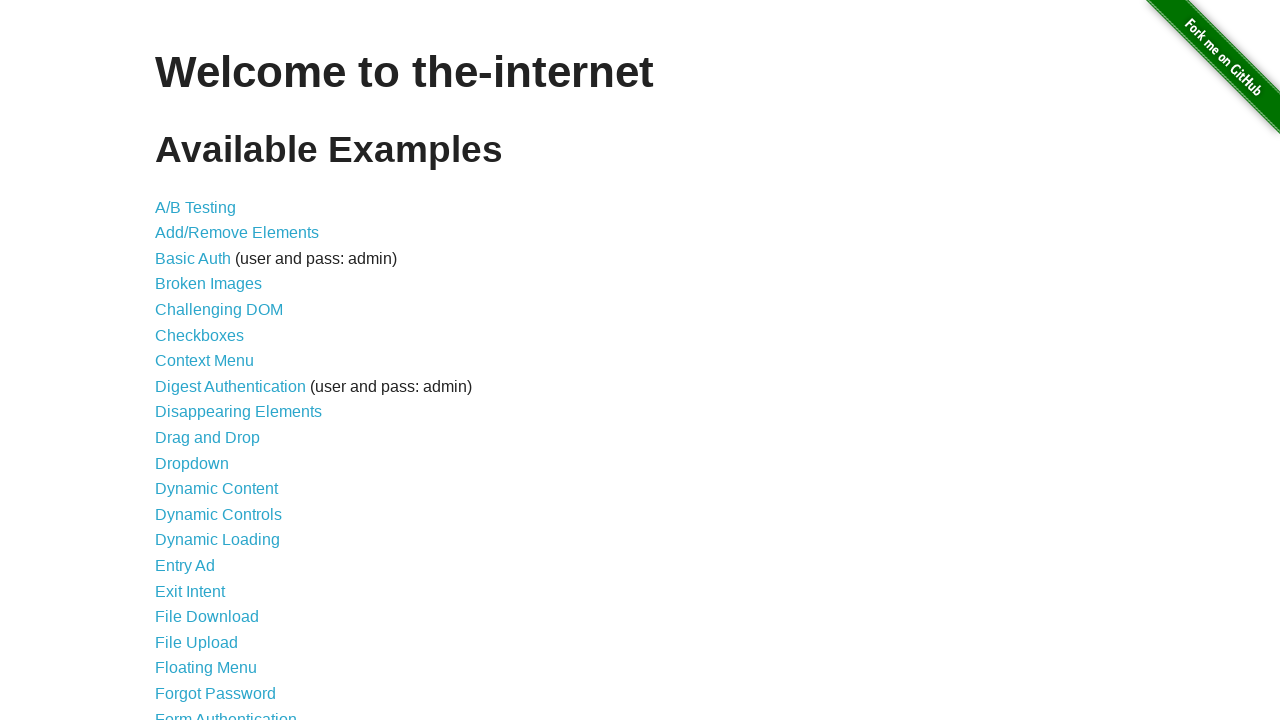

Clicked on Entry Ad link at (185, 566) on xpath=//*[@id='content']/ul/li[15]/a
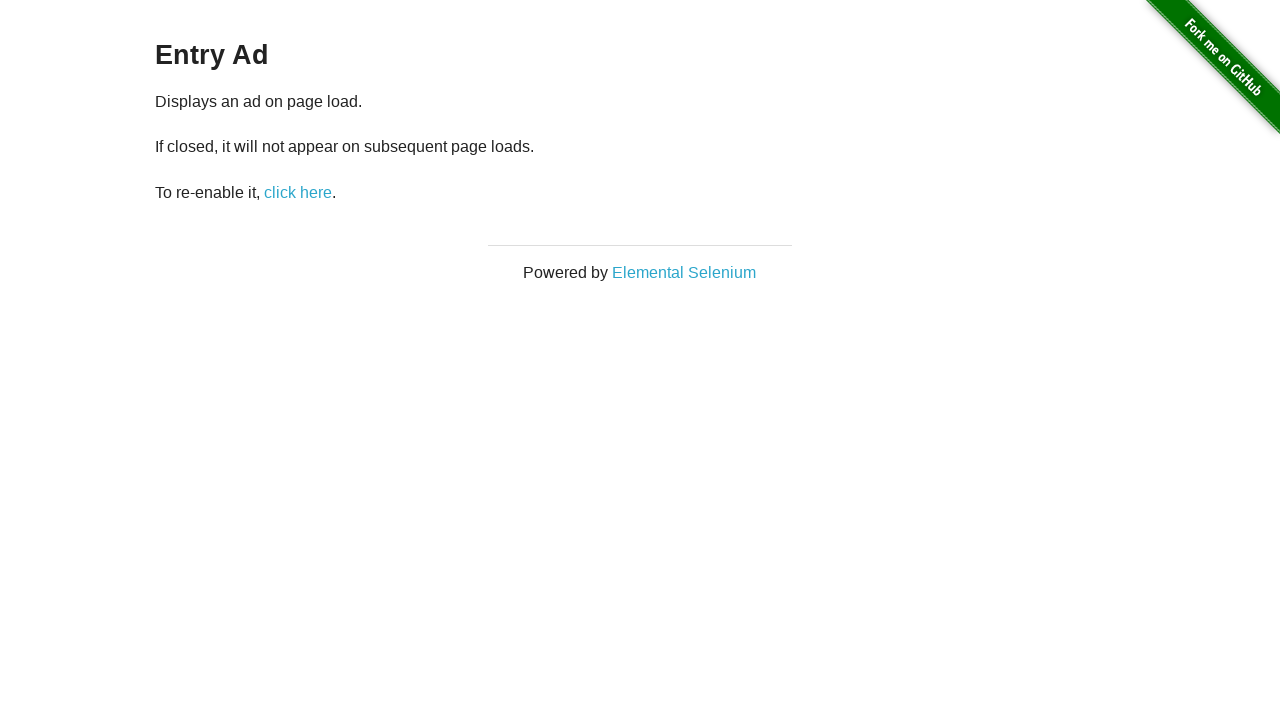

Waited 3 seconds for entry ad modal to appear
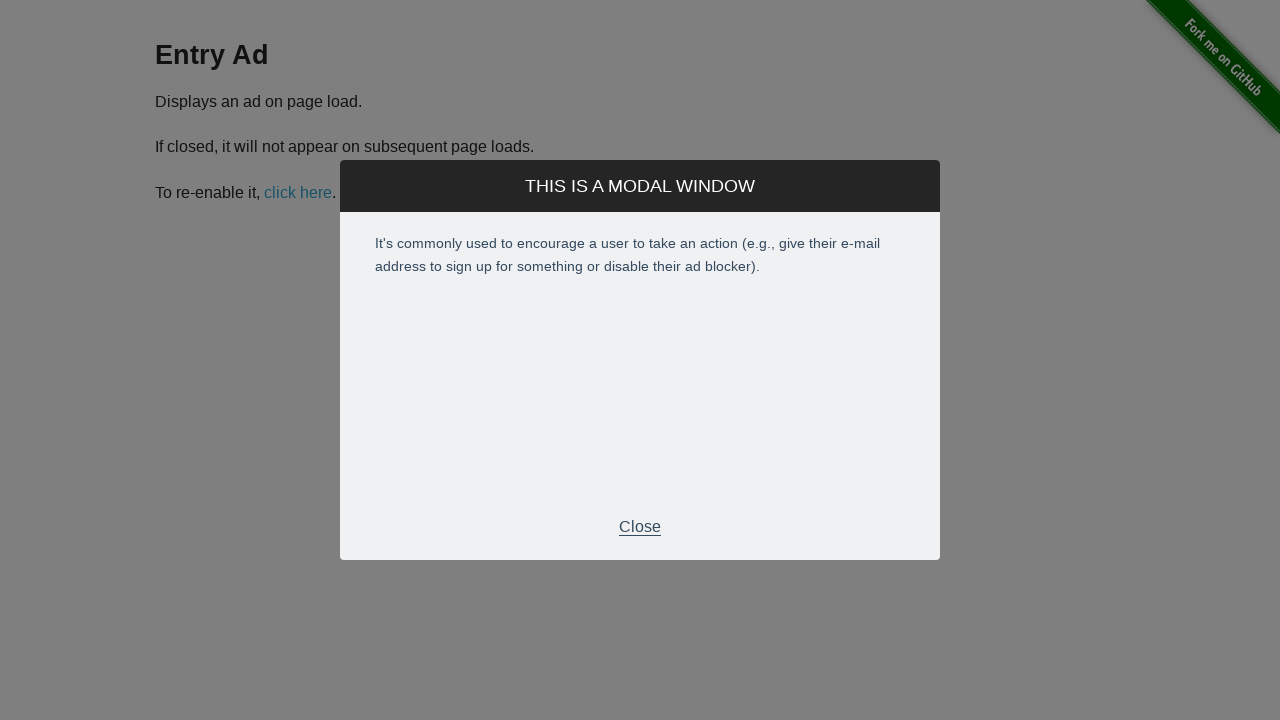

Clicked close button on entry ad modal at (640, 527) on xpath=//*[@id='modal']/div[2]/div[3]/p
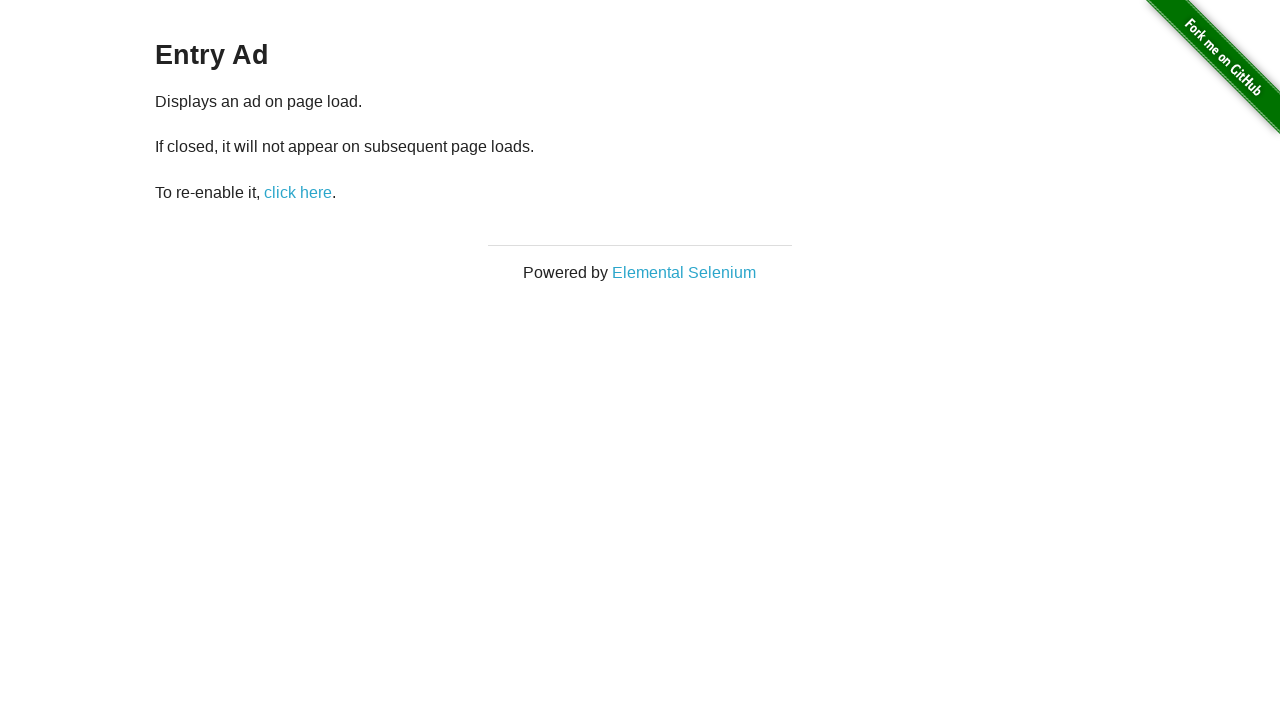

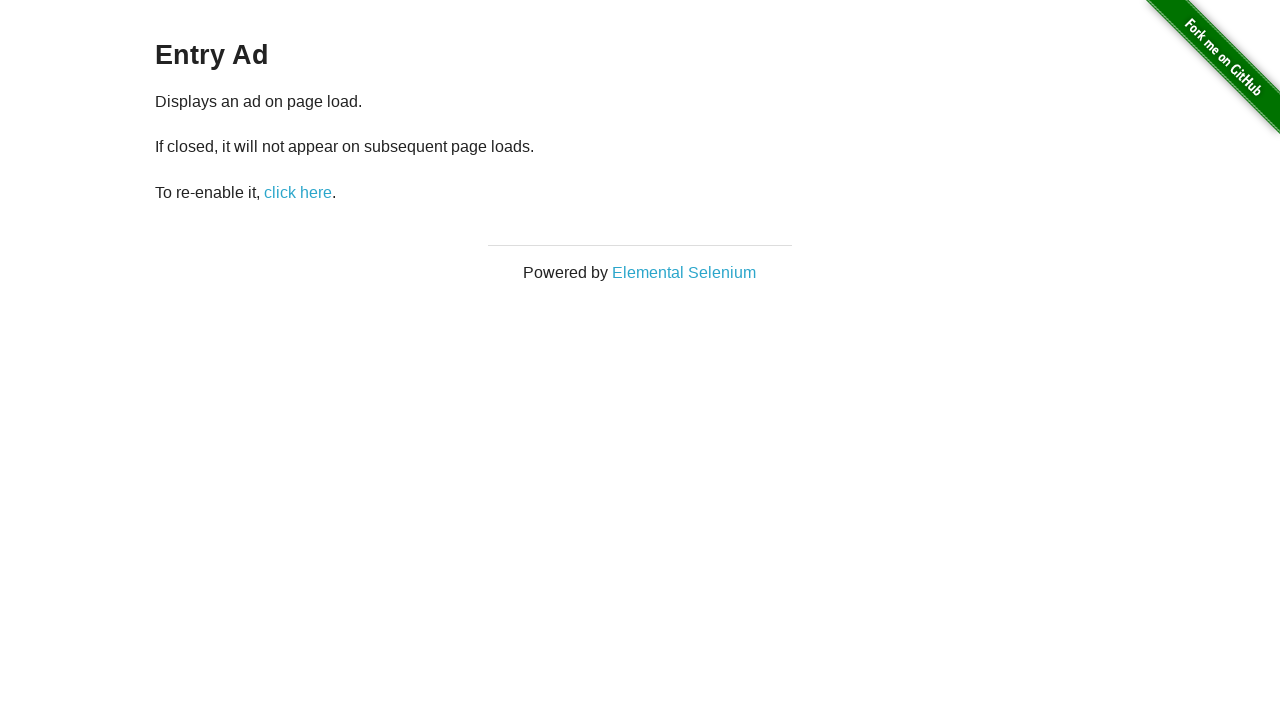